Tests different types of button clicks on a demo page - double click, right click, and regular click

Starting URL: https://demoqa.com/buttons

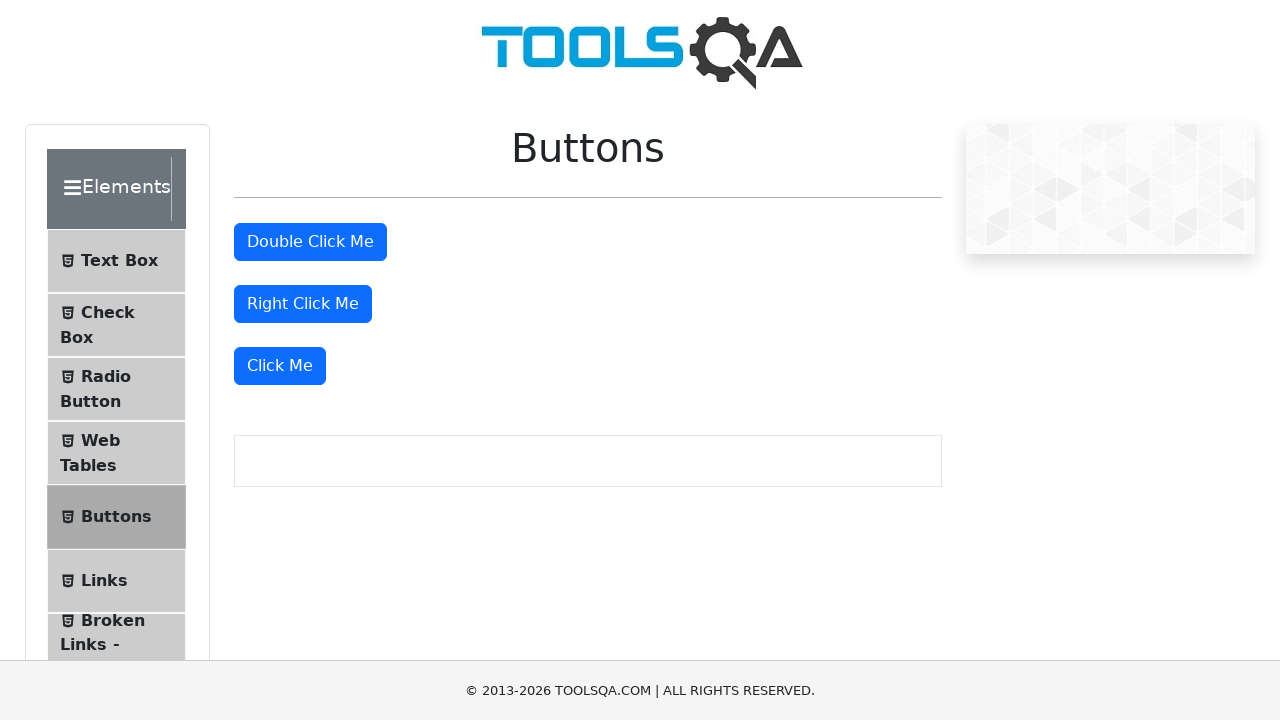

Double clicked the double click button at (310, 242) on #doubleClickBtn
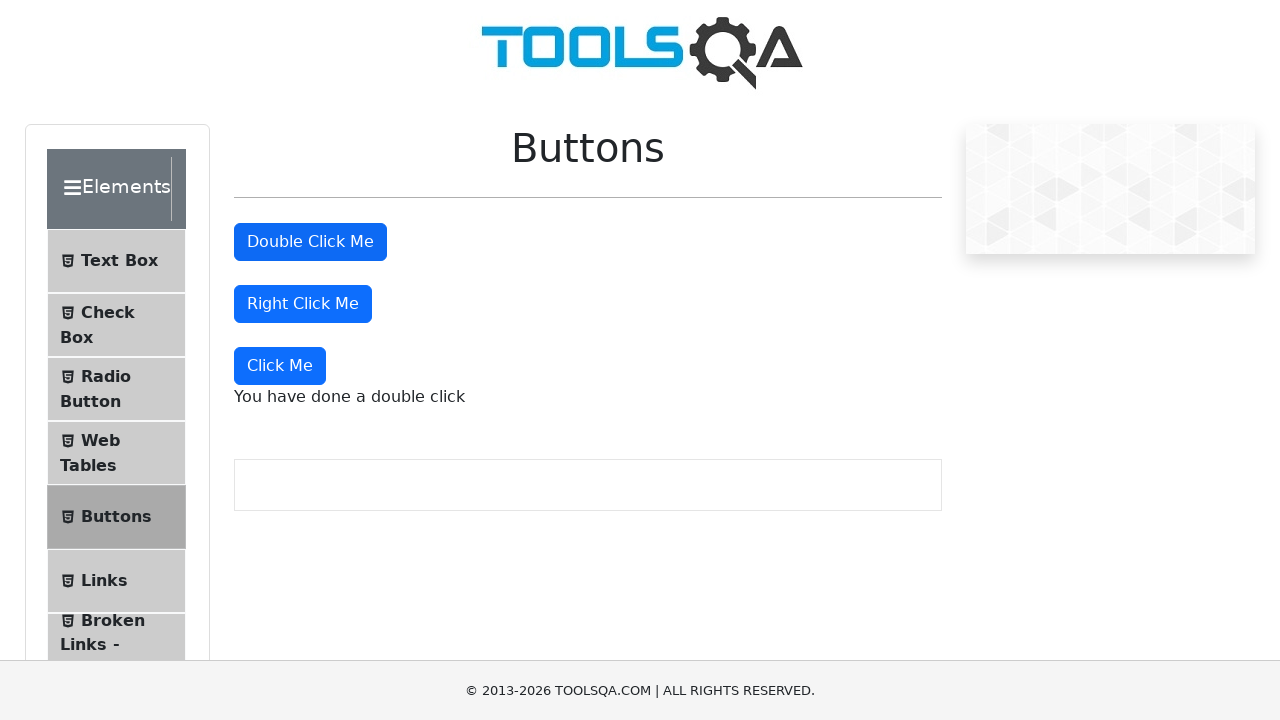

Right clicked the right click button at (303, 304) on #rightClickBtn
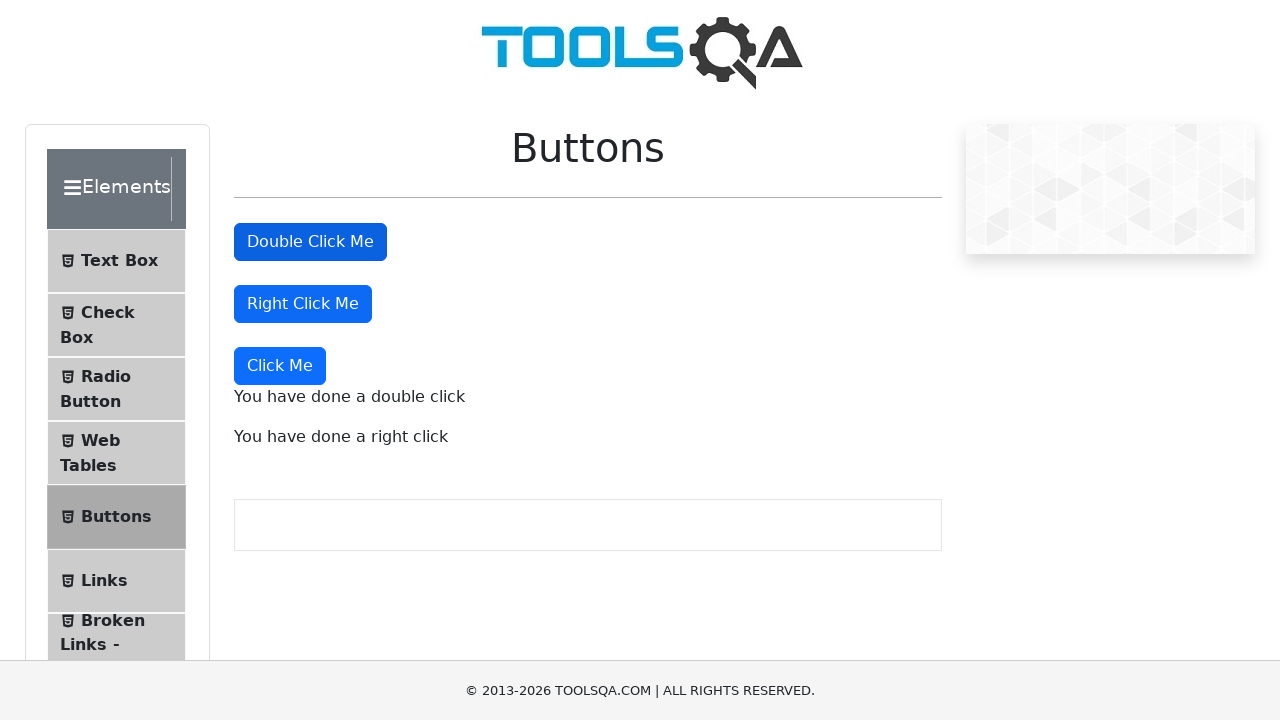

Clicked the 'Click Me' button at (280, 366) on xpath=//button[text()='Click Me']
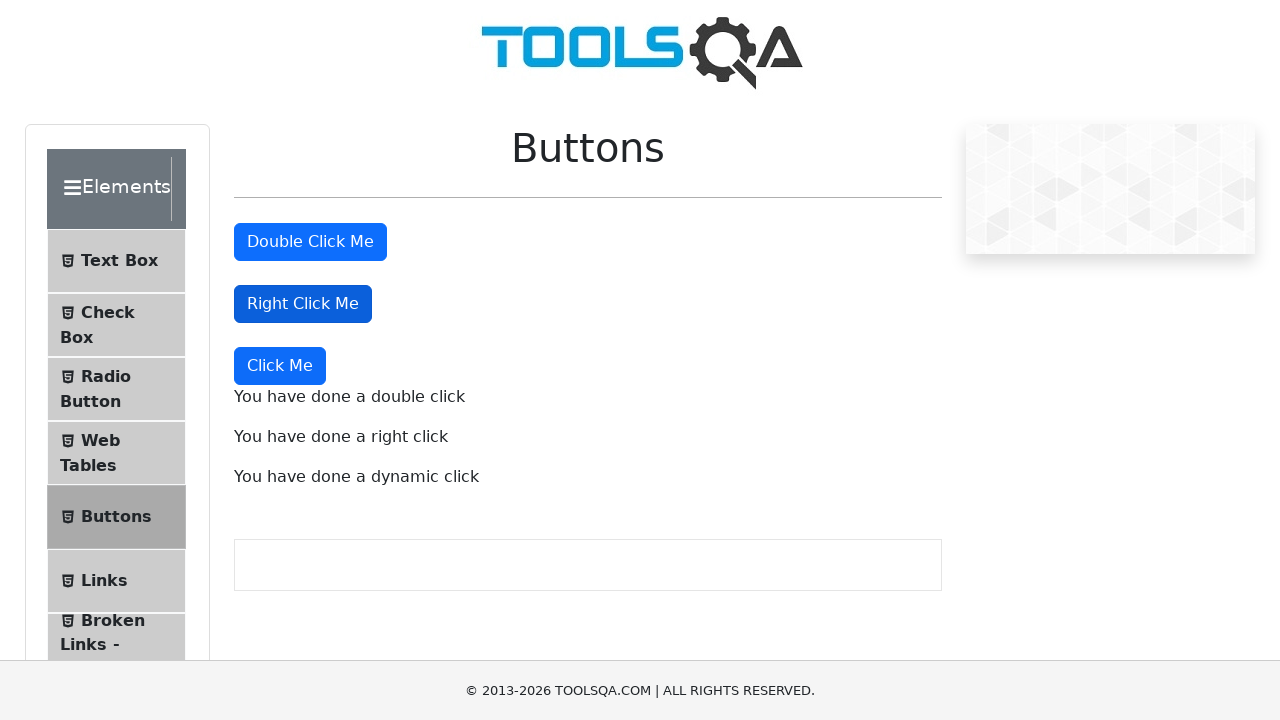

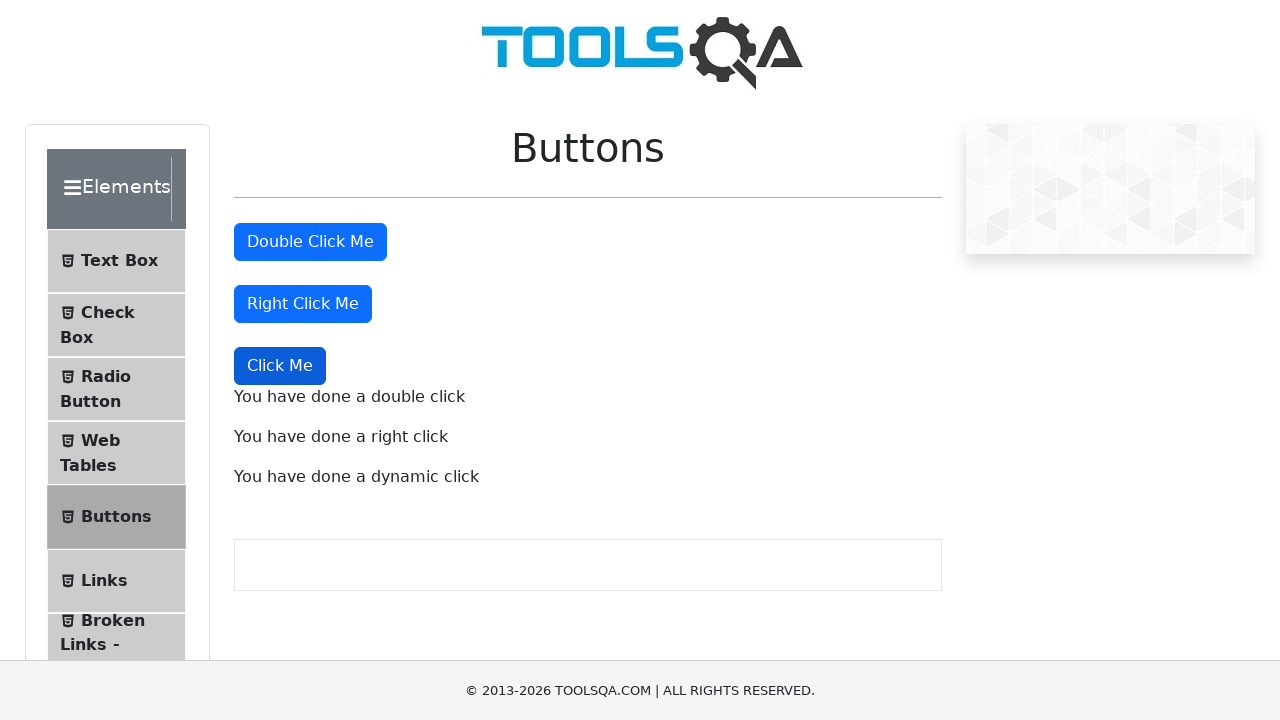